Tests selecting a radio button labeled "CSS" within an iframe on W3Schools

Starting URL: https://www.w3schools.com/html/tryit.asp?filename=tryhtml_input_radio

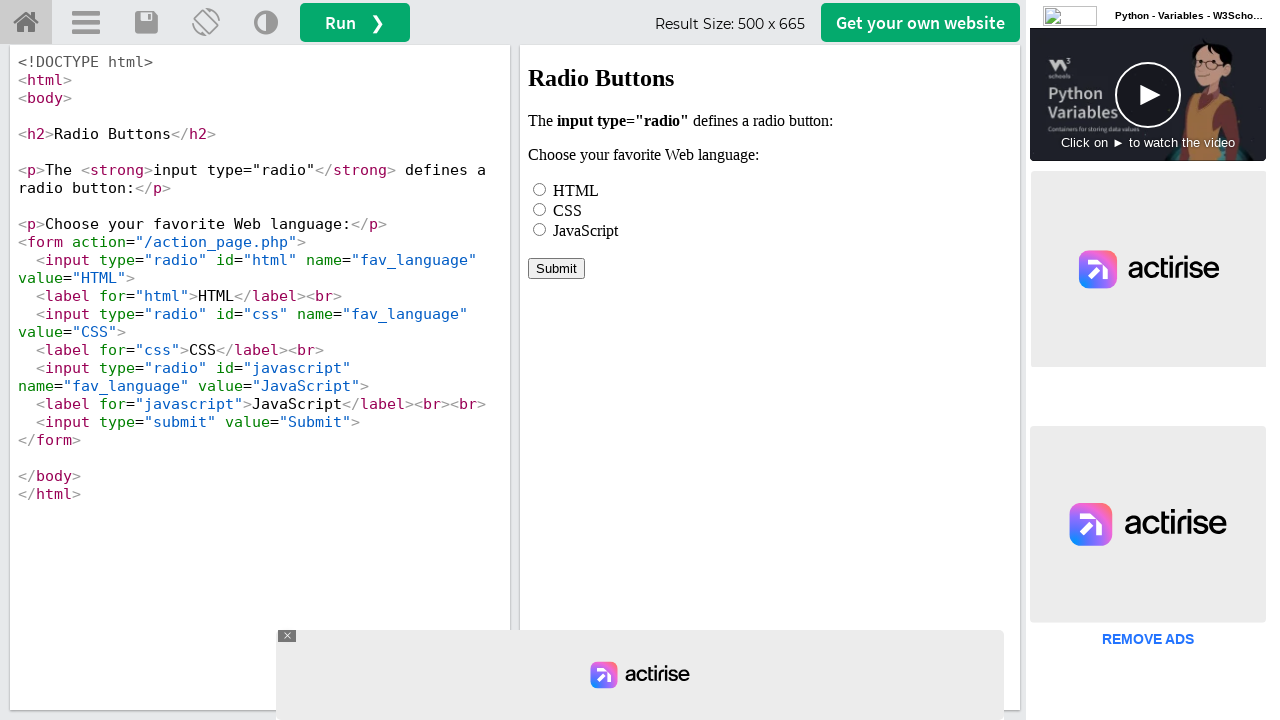

Located the iframe with ID 'iframeResult'
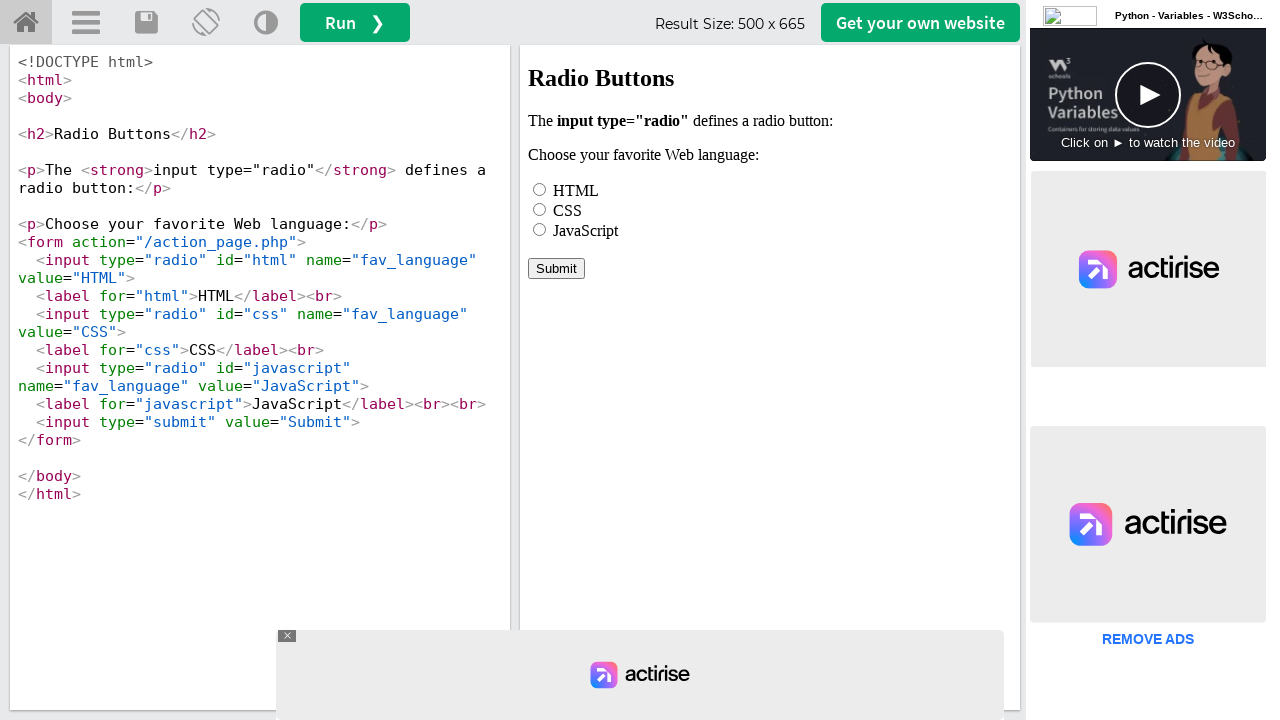

Selected the radio button labeled 'CSS' within the iframe at (540, 209) on #iframeResult >> internal:control=enter-frame >> input[type='radio'][value='CSS'
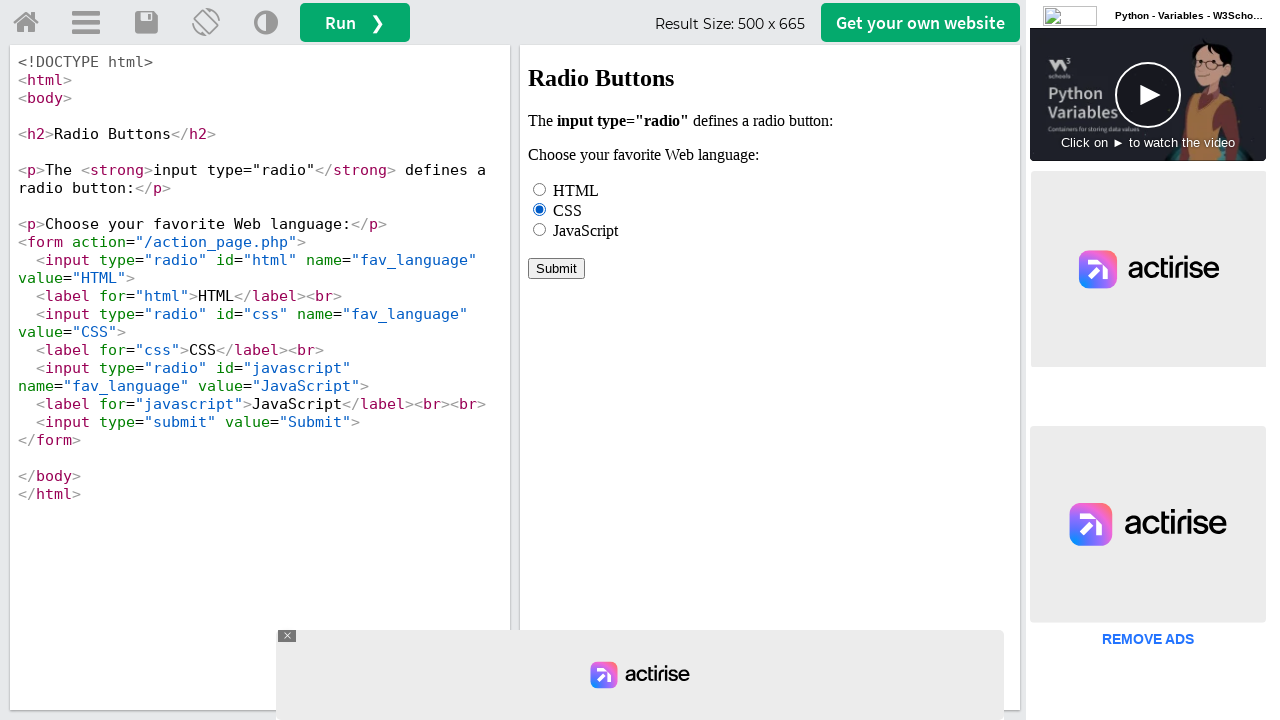

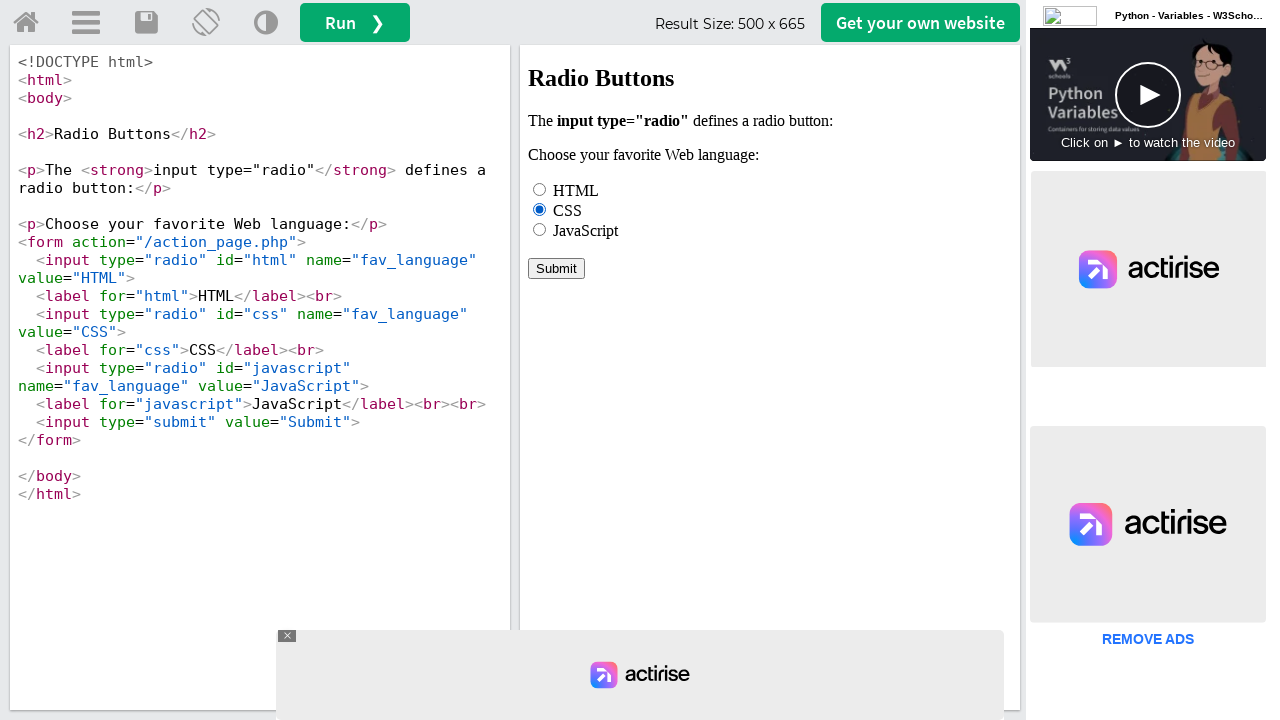